Tests that clicking on the Lyrics submenu link displays the correct H2 heading text "Lyrics of the song 99 Bottles of Beer"

Starting URL: https://www.99-bottles-of-beer.net/

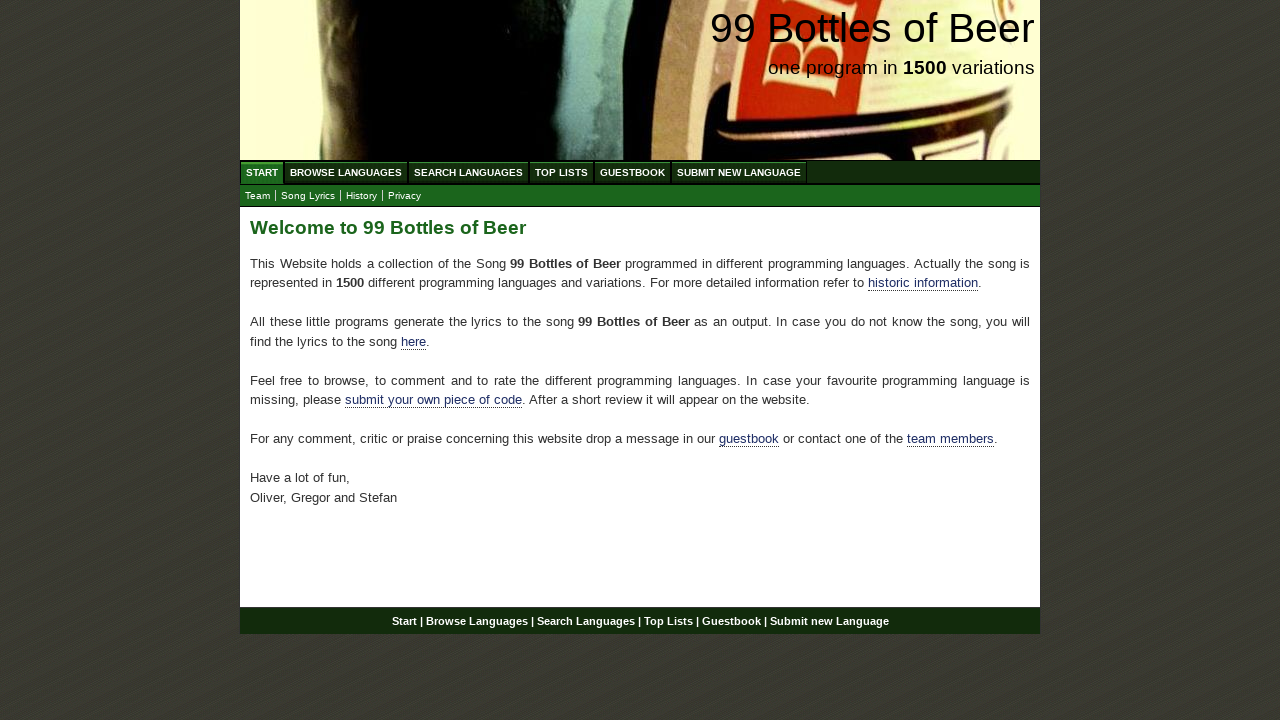

Clicked on the Lyrics submenu link at (308, 196) on xpath=//ul[@id='submenu']/li/a[@href='lyrics.html']
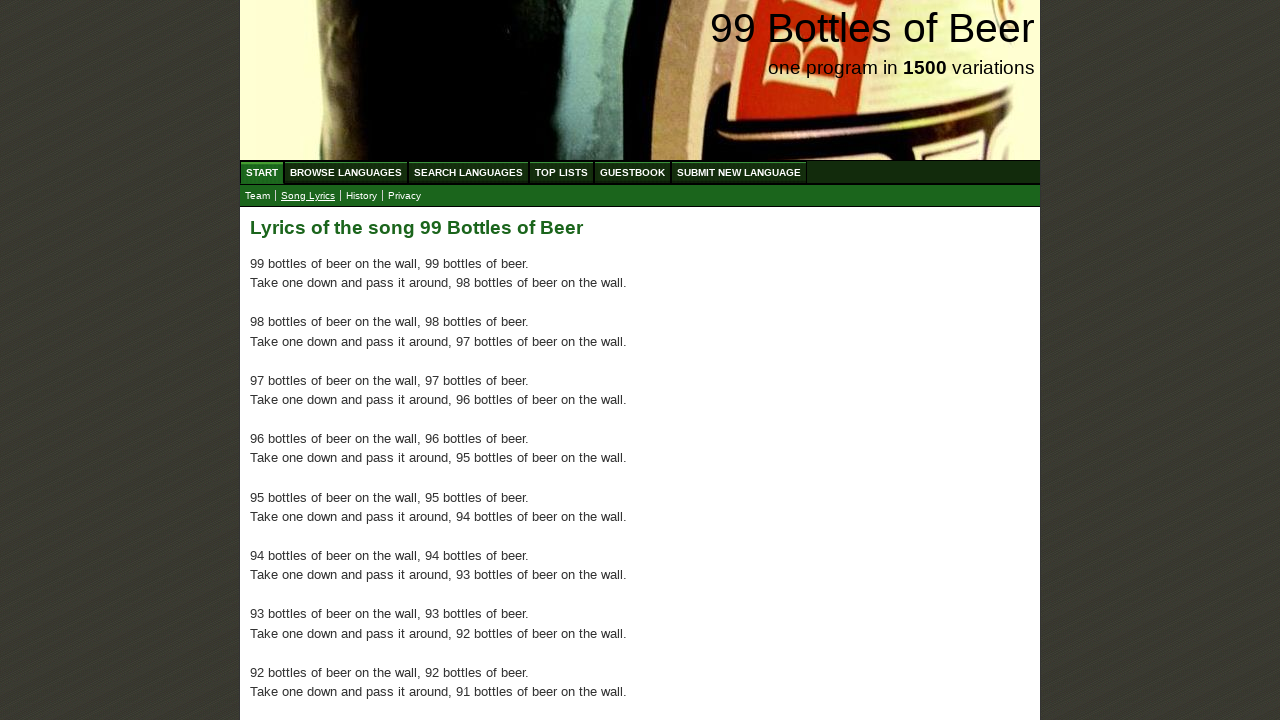

H2 element became visible
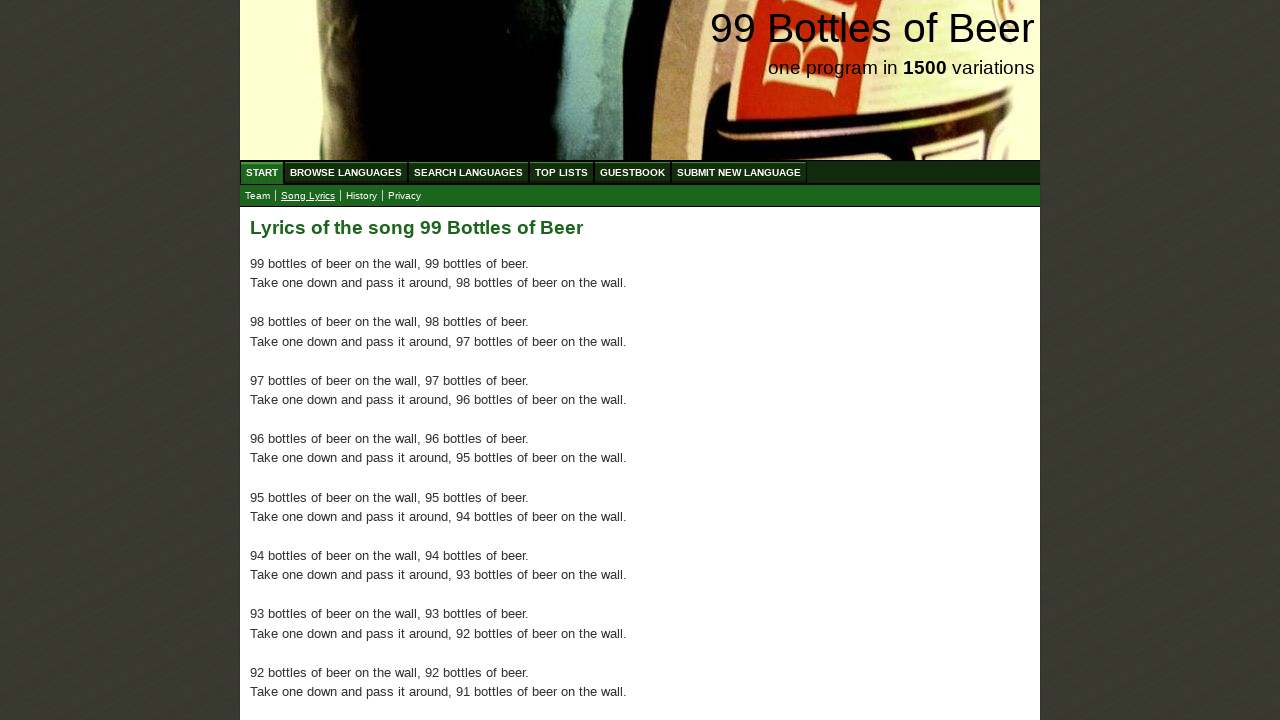

Verified H2 heading text is 'Lyrics of the song 99 Bottles of Beer'
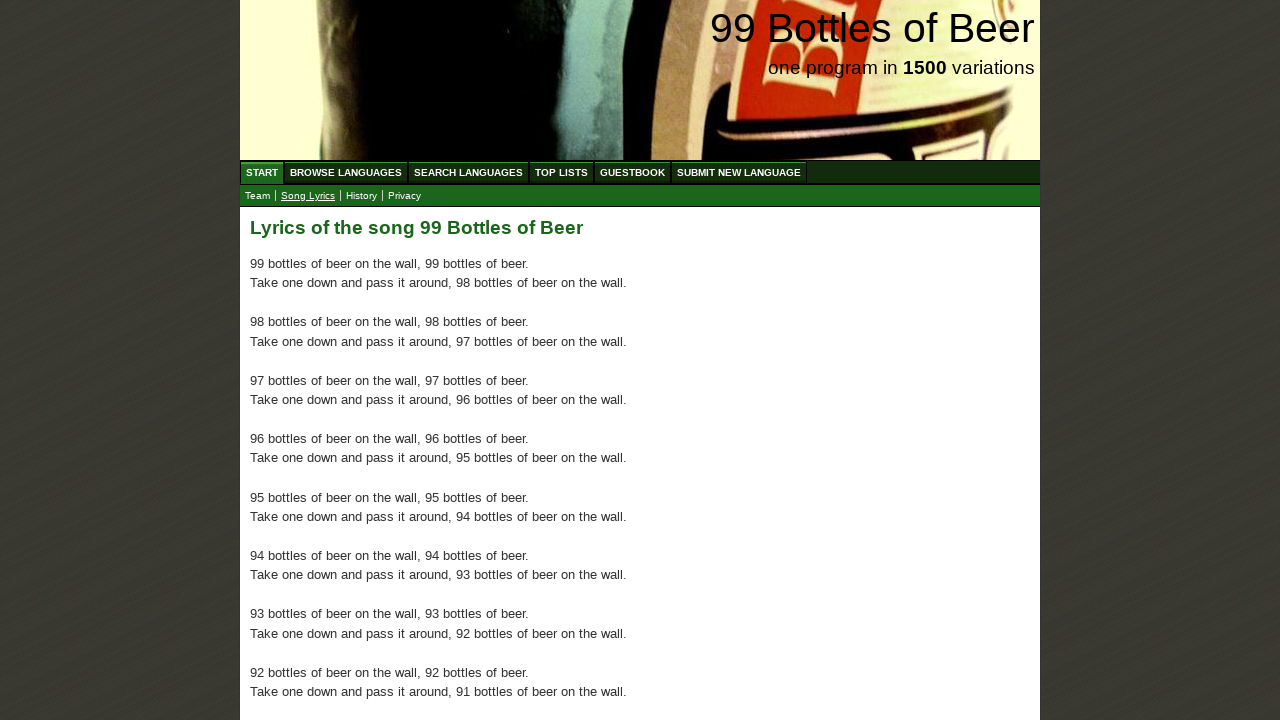

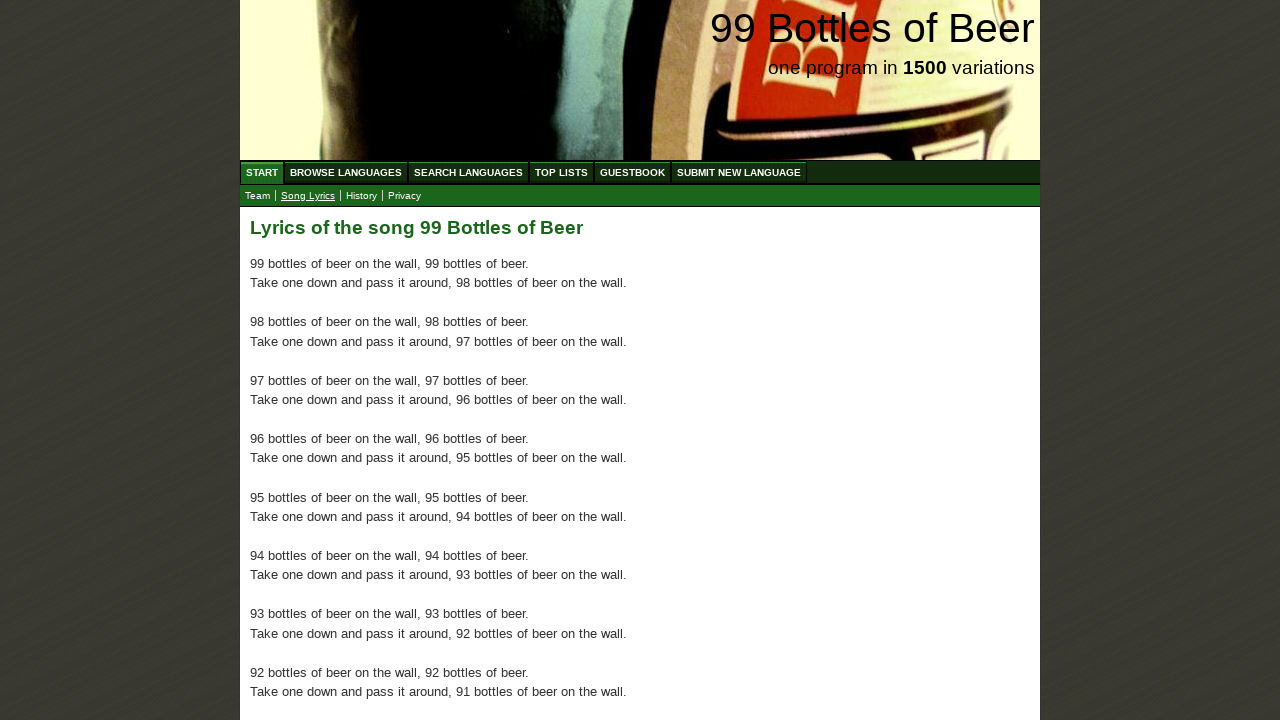